Tests number input field functionality by entering a value and using arrow keys to increment it

Starting URL: https://the-internet.herokuapp.com/inputs

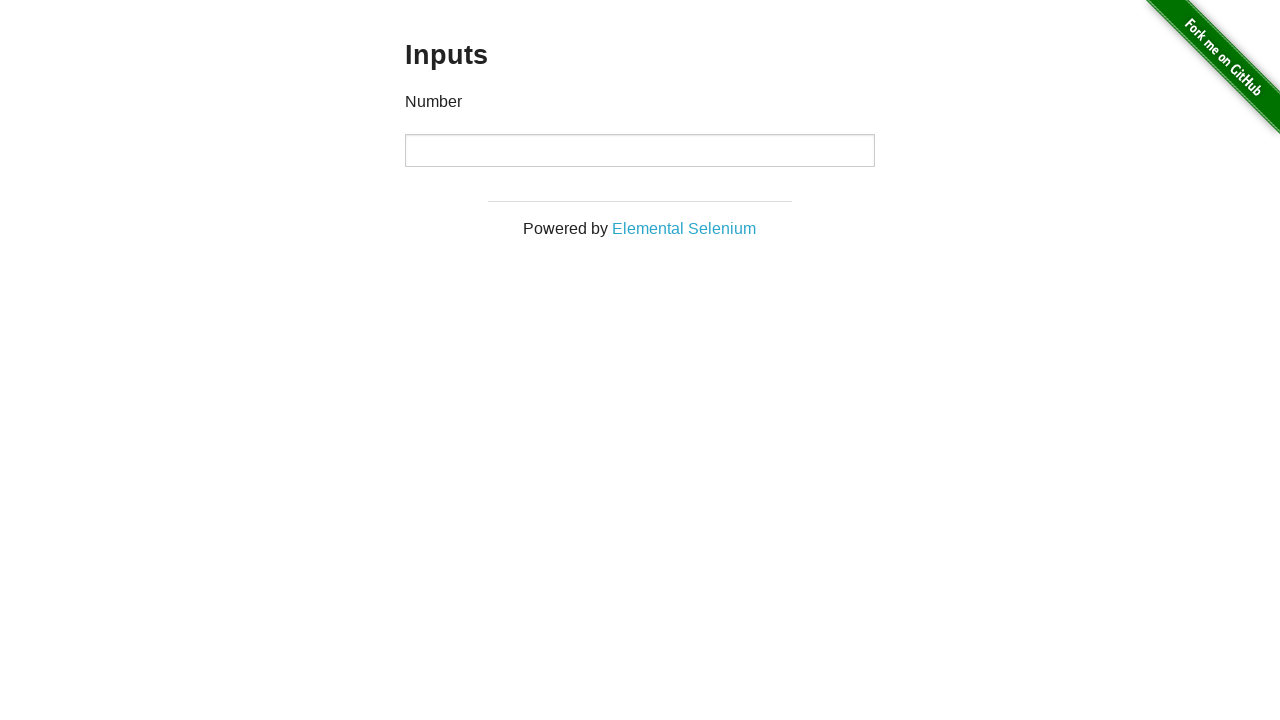

Navigated to Heroku App inputs page
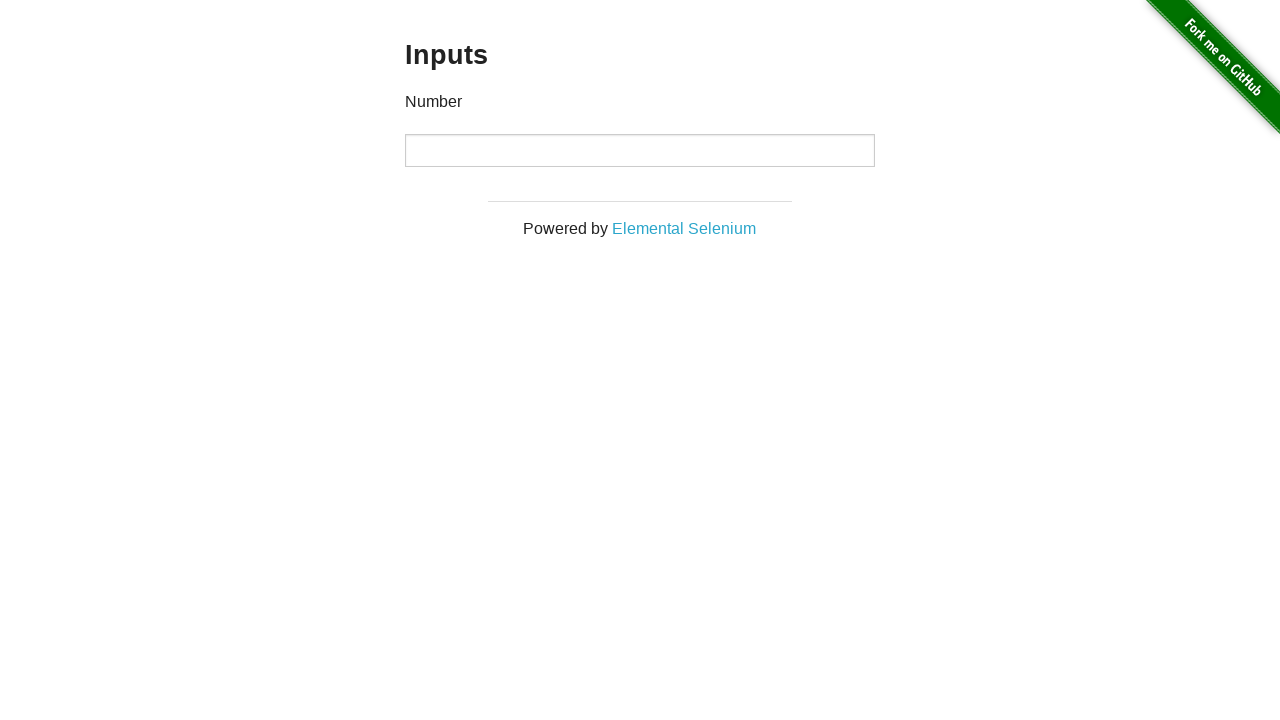

Located number input field
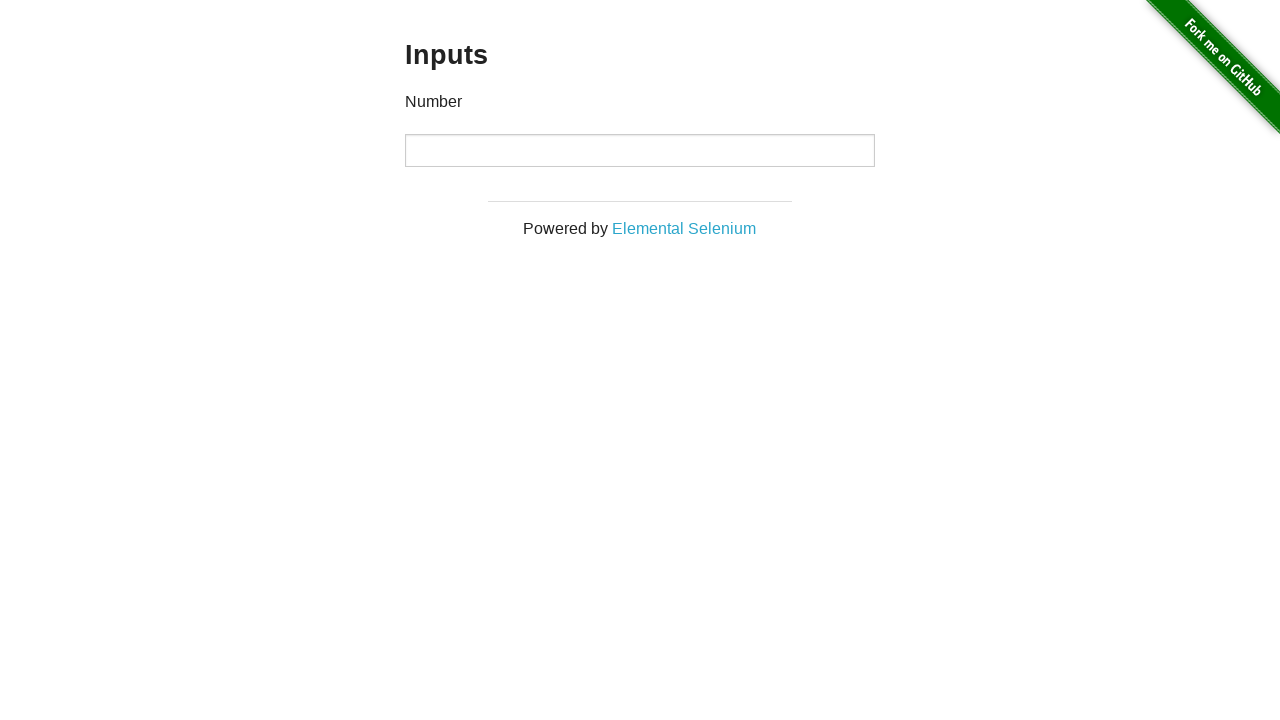

Entered value '20' into number input field on input[type='number']
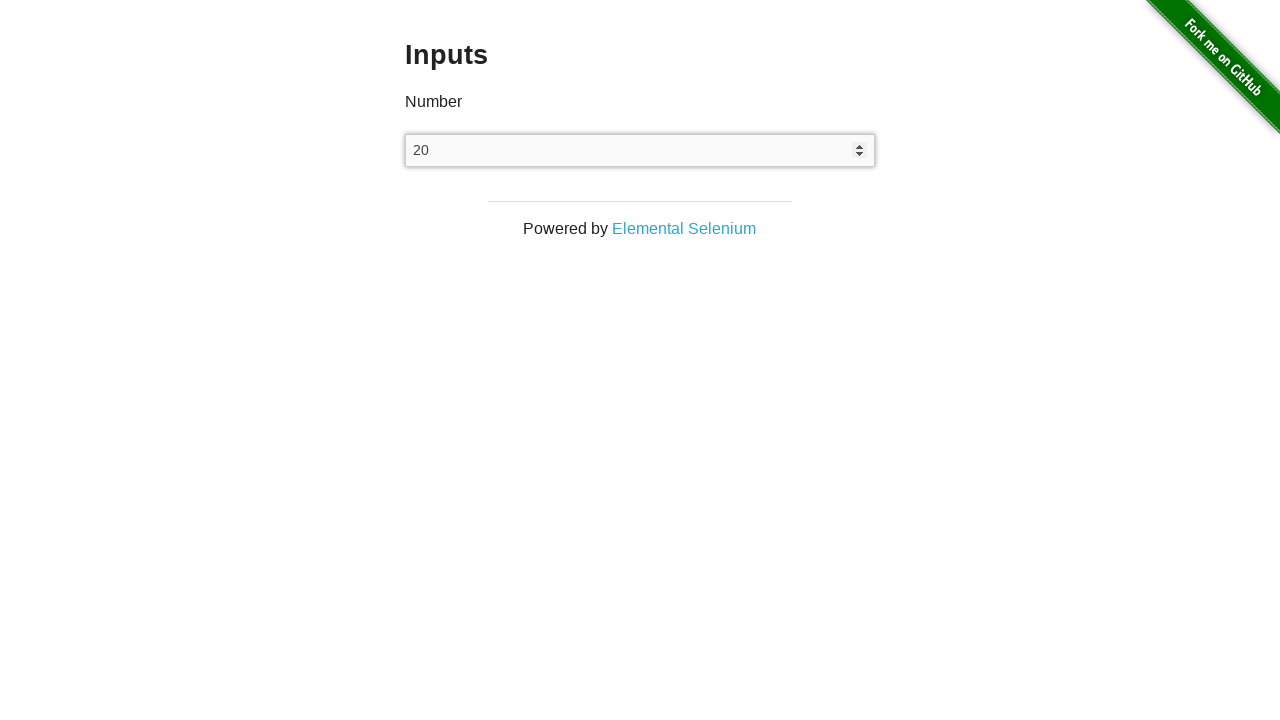

Pressed ArrowUp key to increment value on input[type='number']
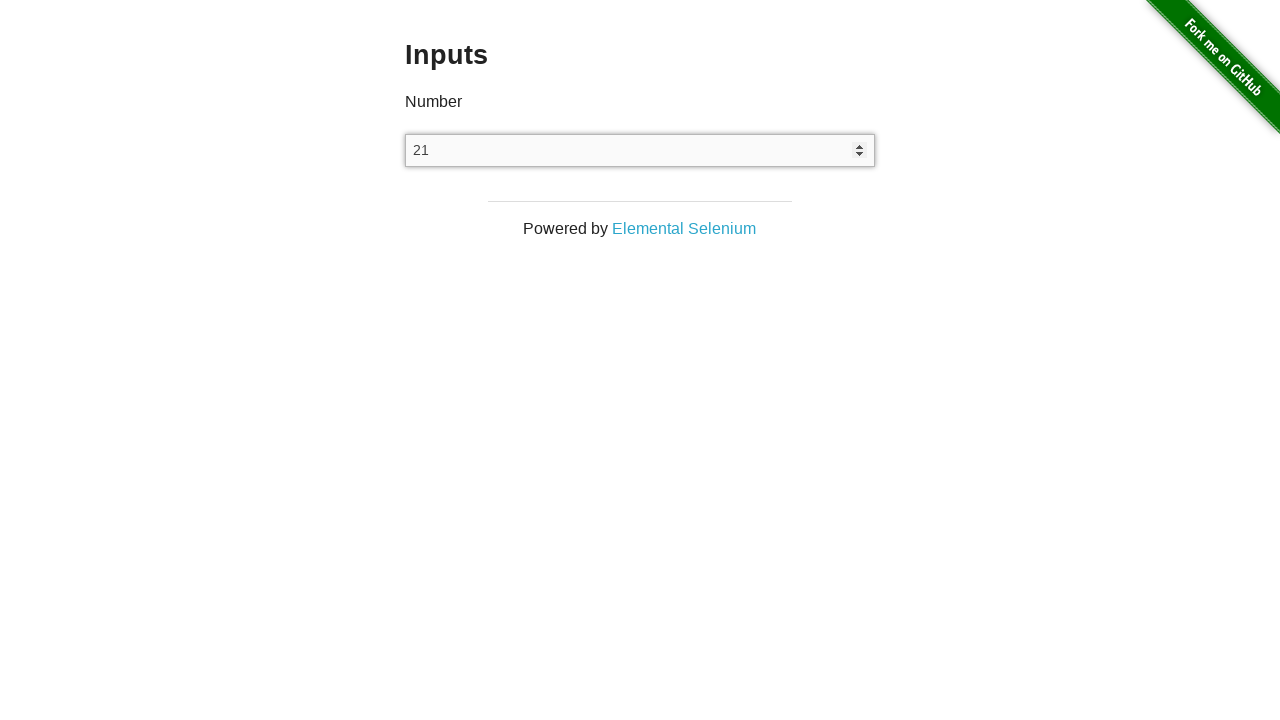

Verified value incremented to '21' after ArrowUp key press
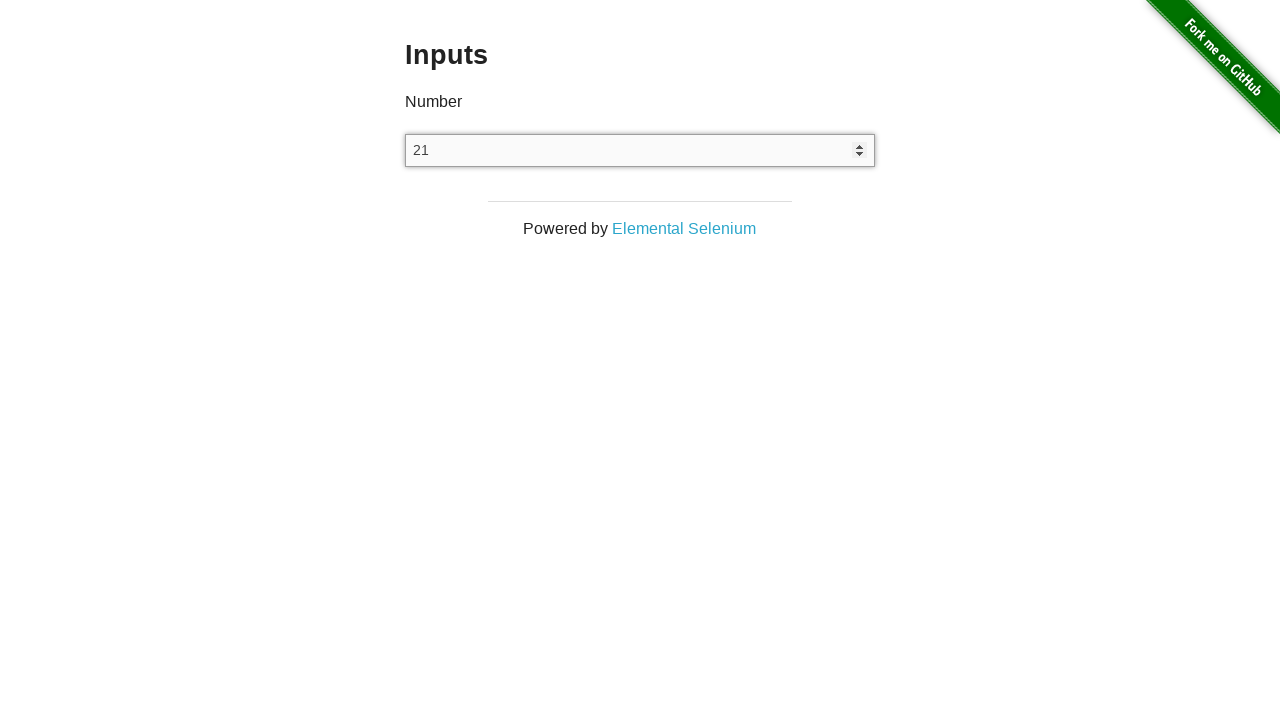

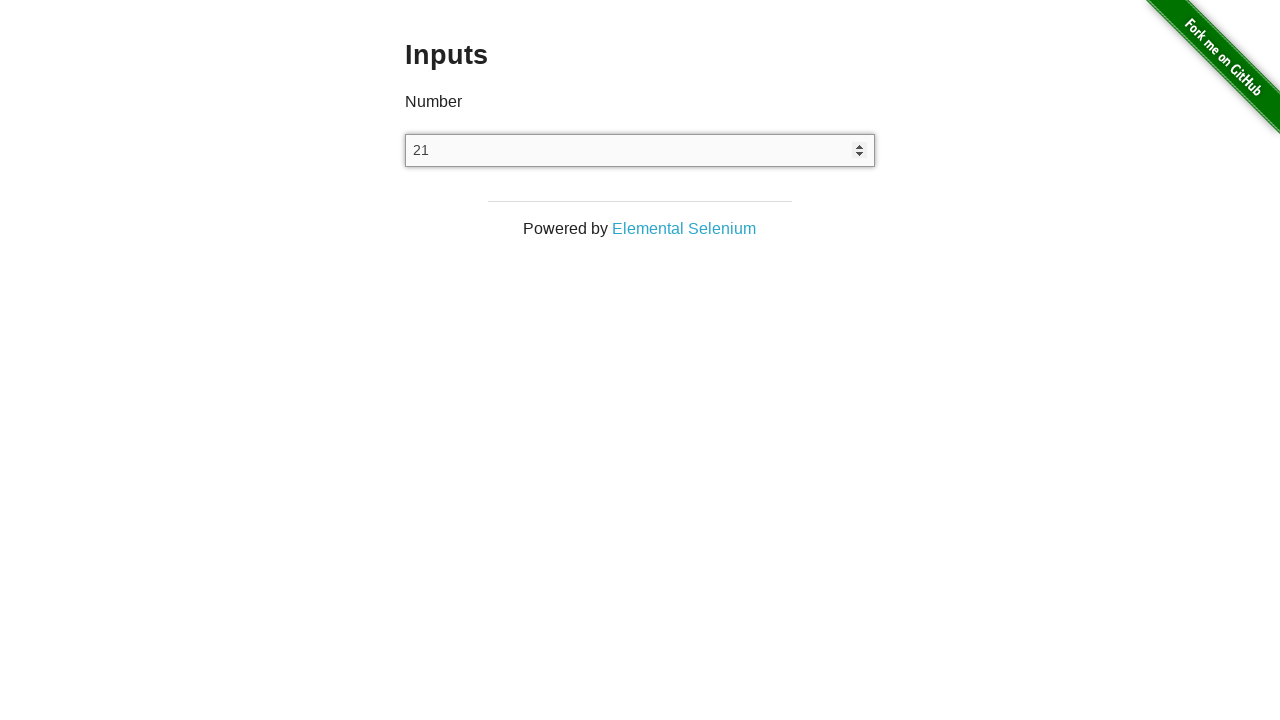